Tests browser tab/window handling by clicking a button that opens a new tab, switching to that tab, verifying it opened, closing it, and switching back to the parent window.

Starting URL: https://www.hyrtutorials.com/p/window-handles-practice.html

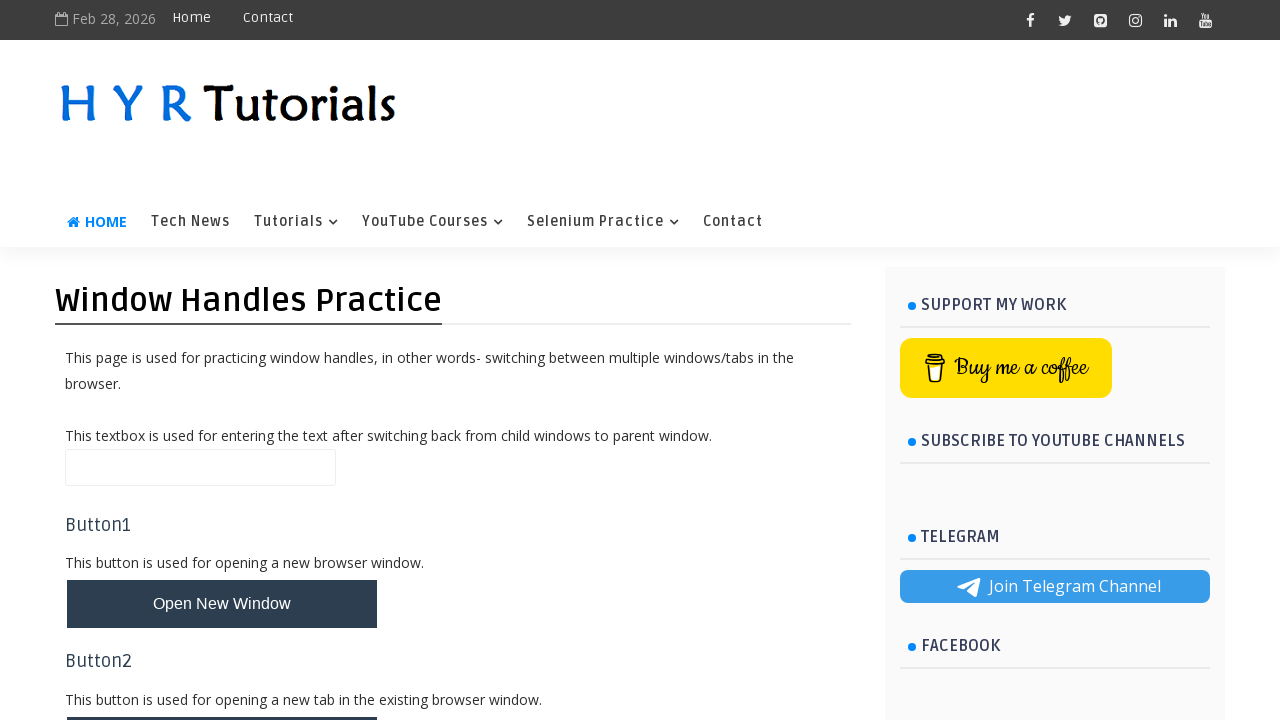

Clicked button to open new tab at (222, 696) on button#newTabBtn
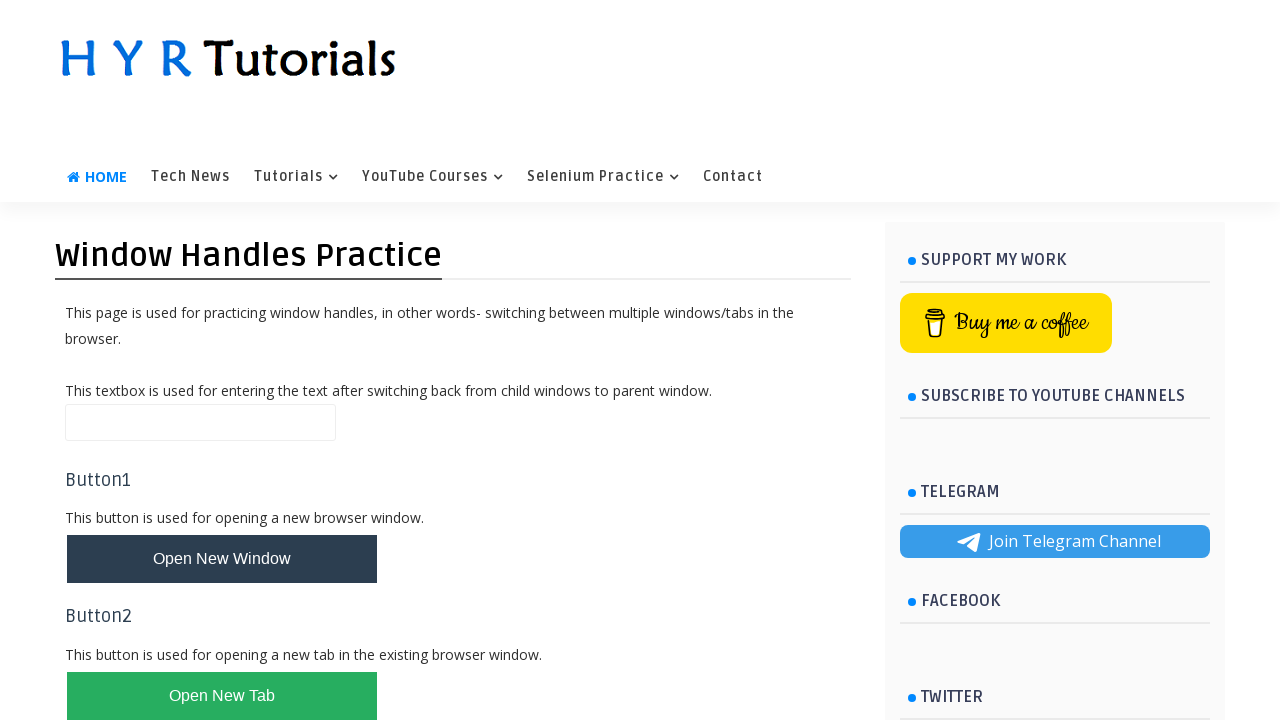

New tab opened and reference obtained
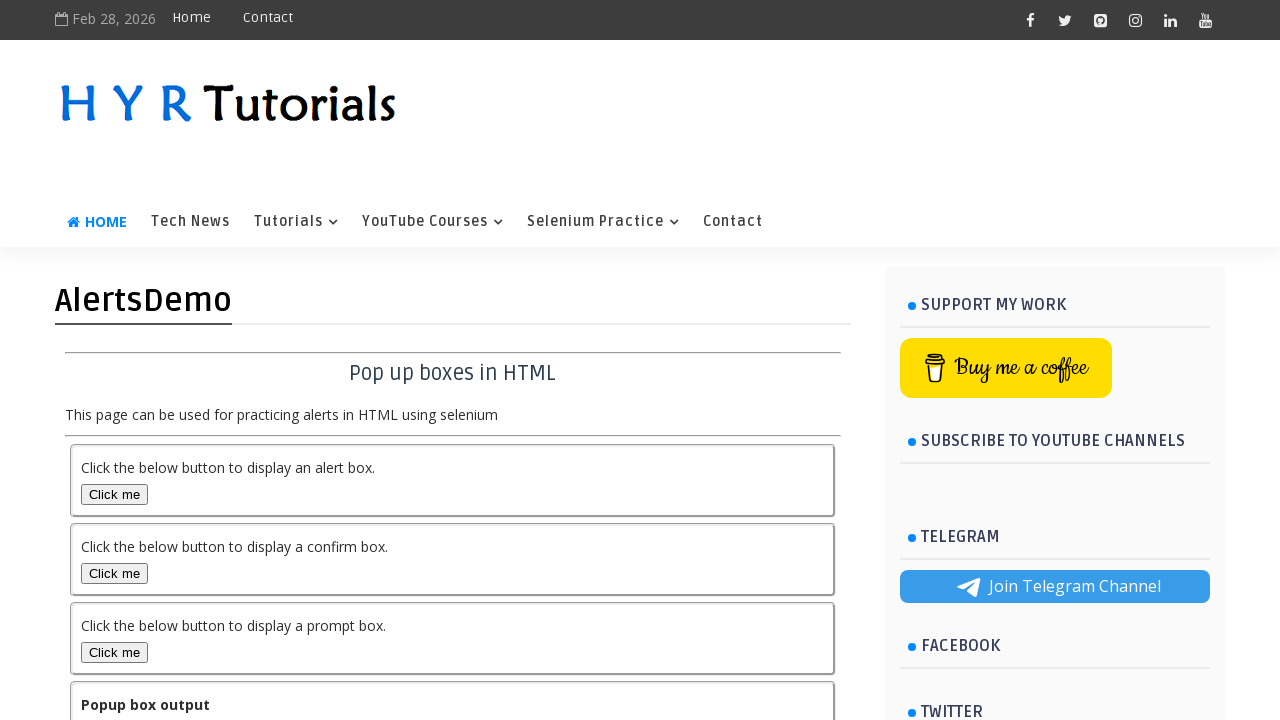

New tab loaded successfully
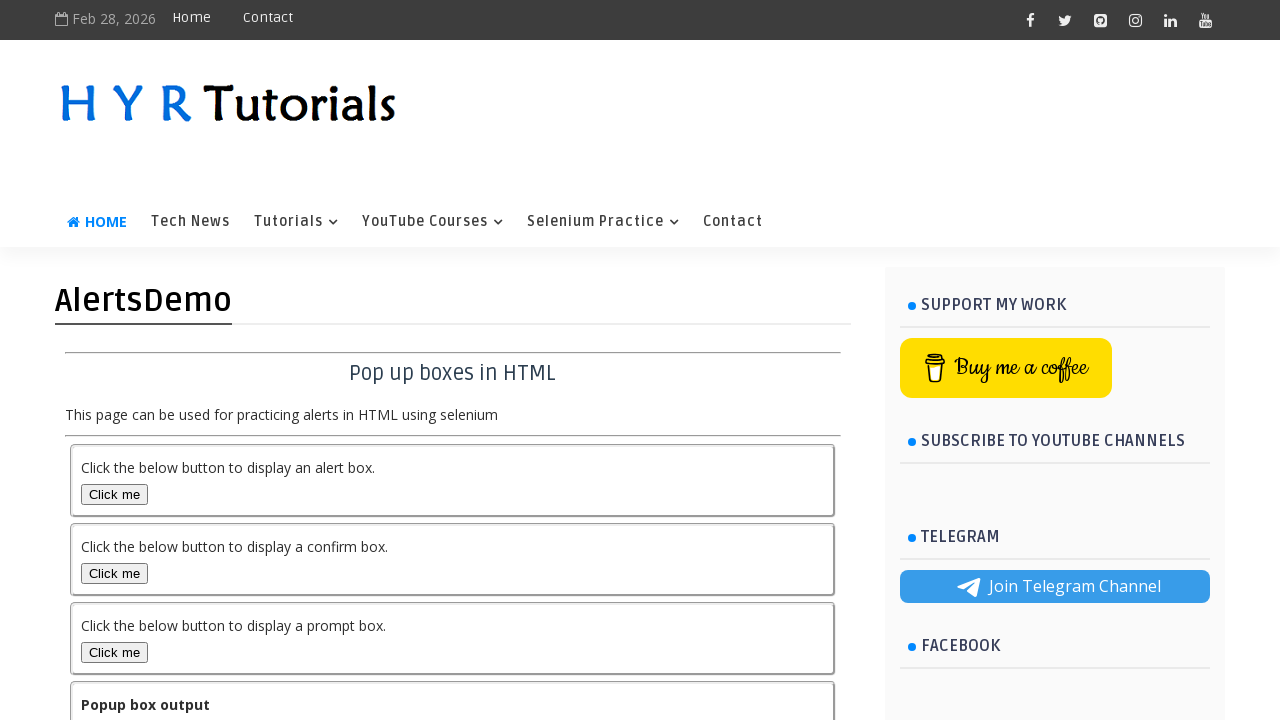

Verified new tab title: AlertsDemo - H Y R Tutorials
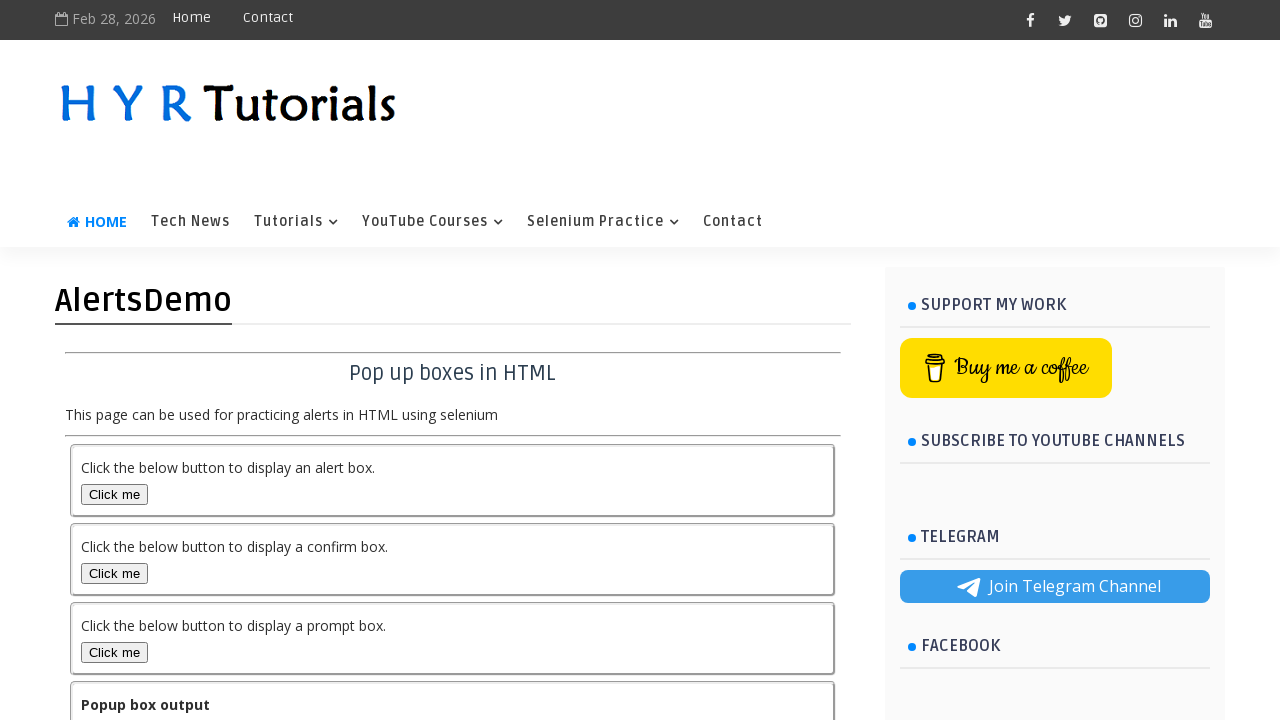

Closed new tab
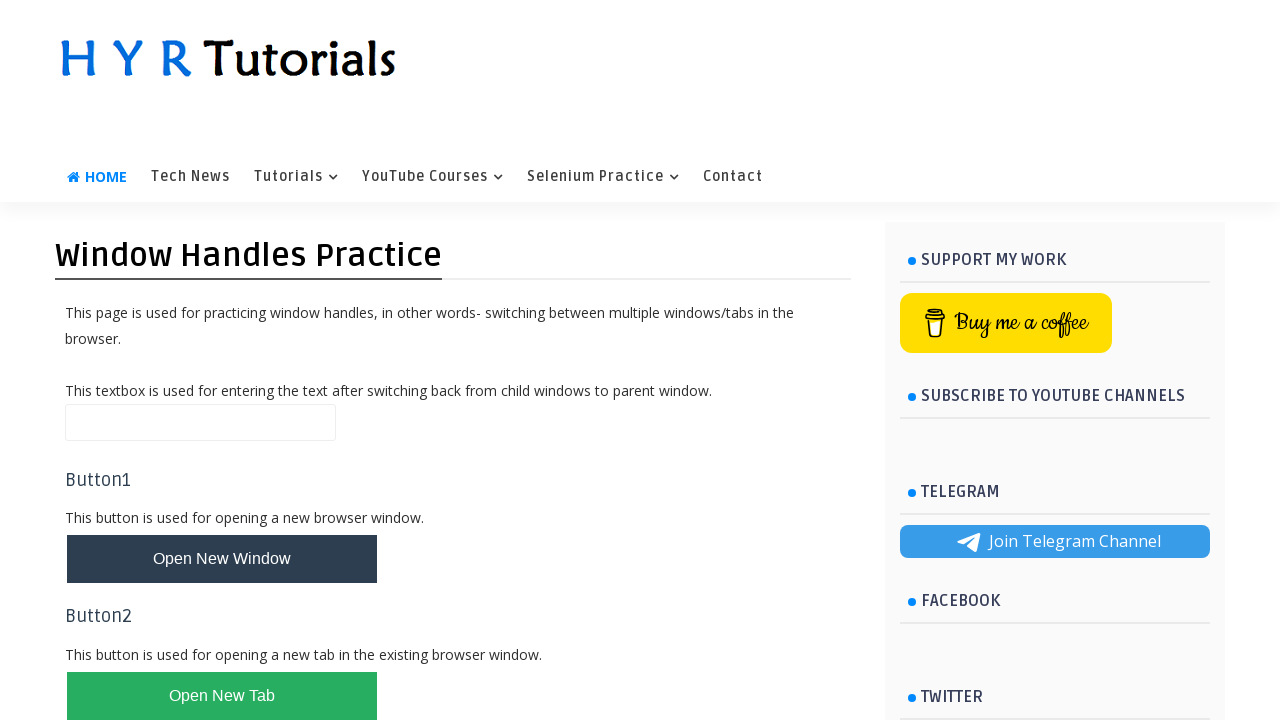

Switched back to parent window with title: Window Handles Practice - H Y R Tutorials
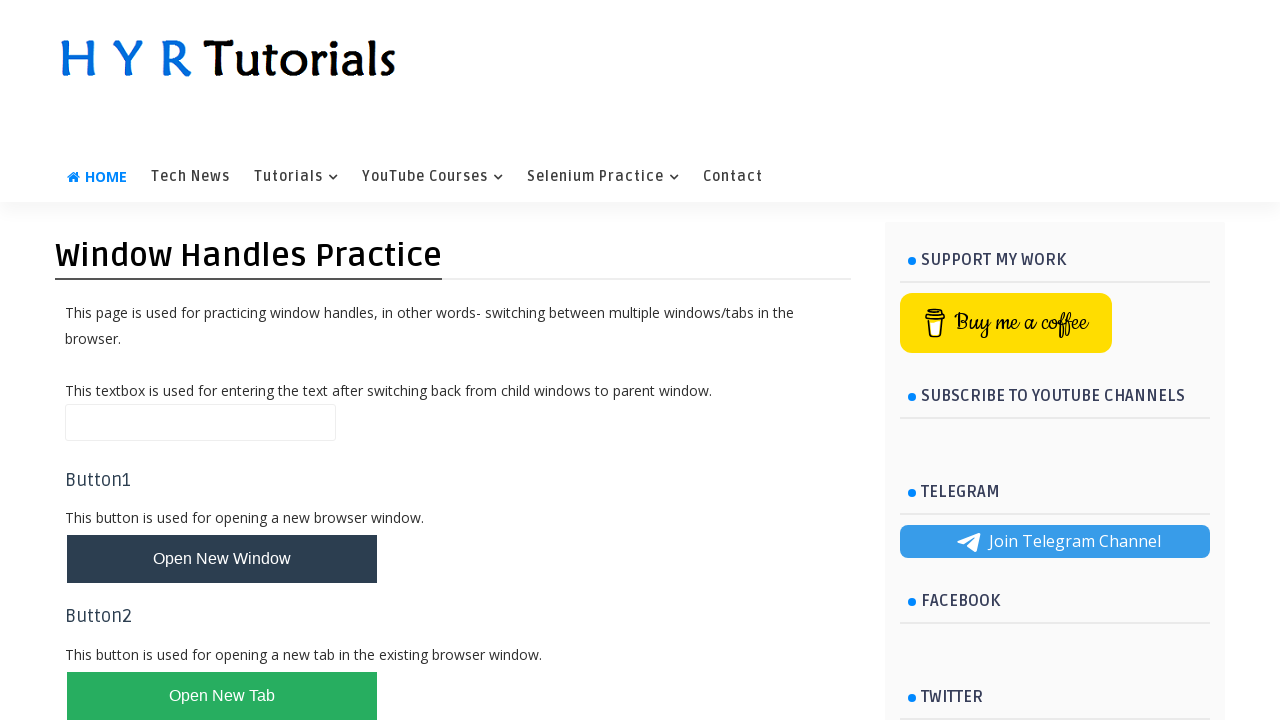

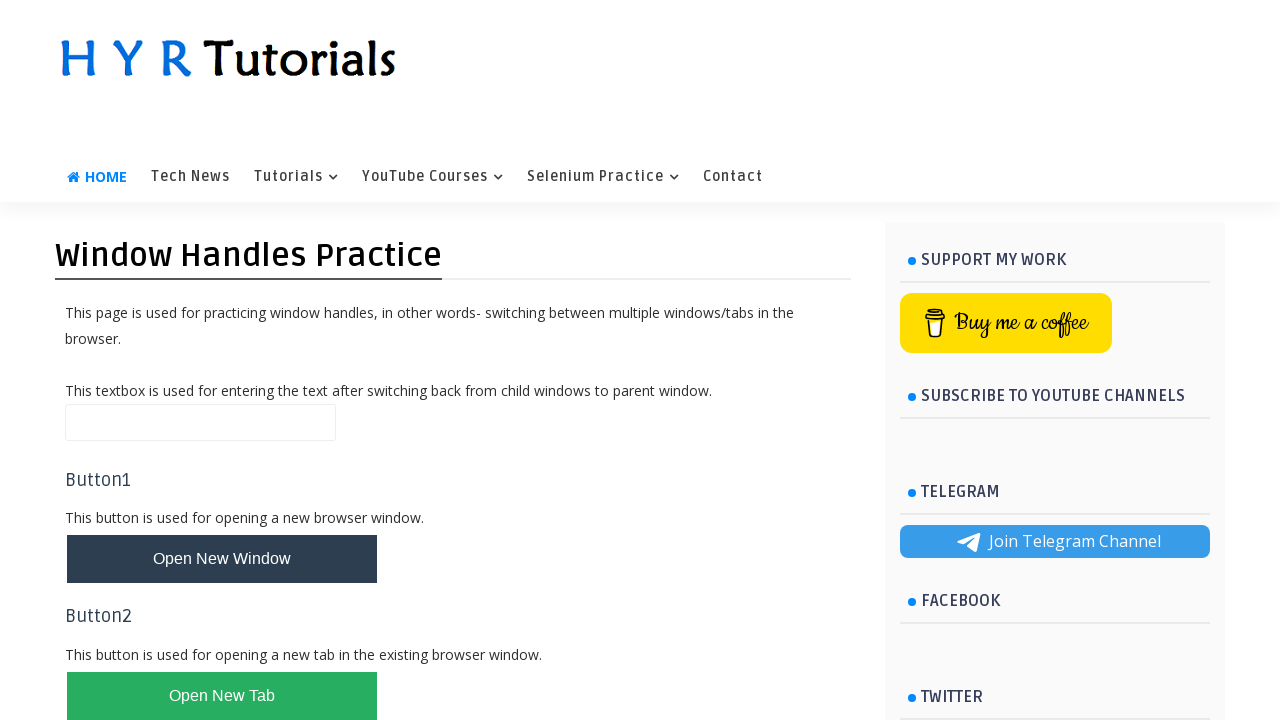